Demonstrates keyboard interaction by navigating to Flipkart and pressing the Escape key to dismiss a popup modal

Starting URL: https://www.flipkart.com/

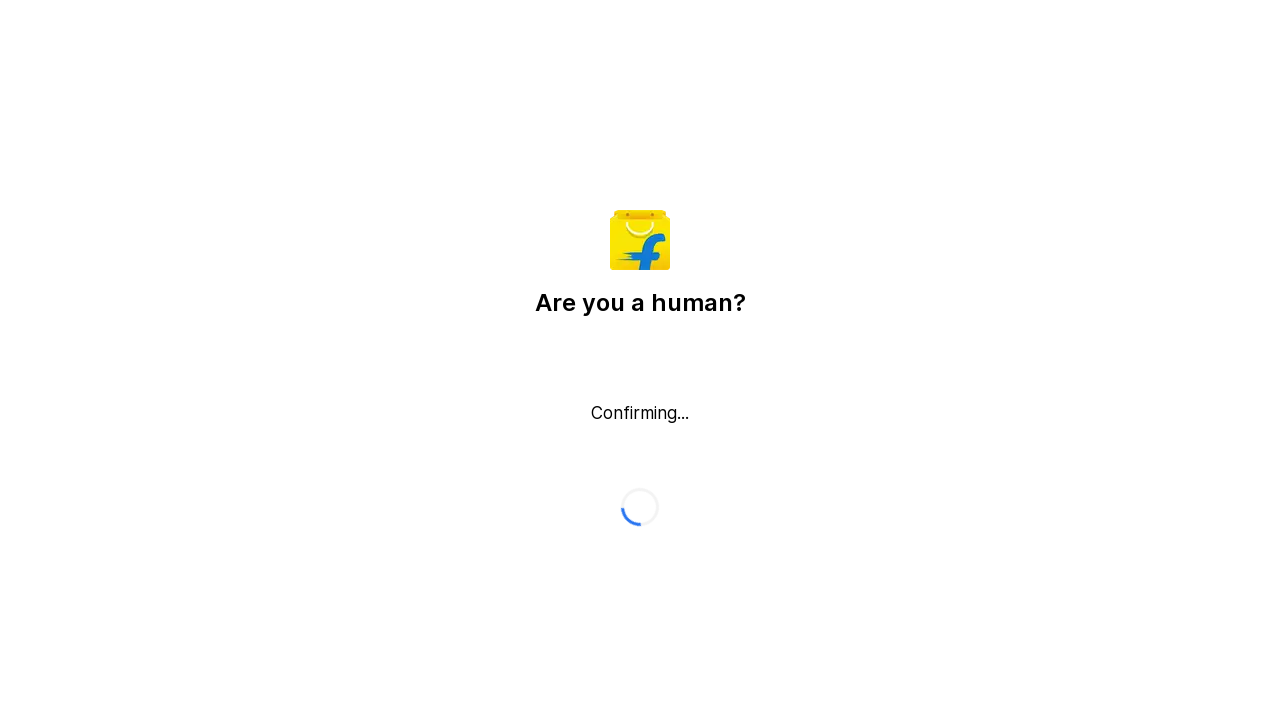

Navigated to Flipkart homepage
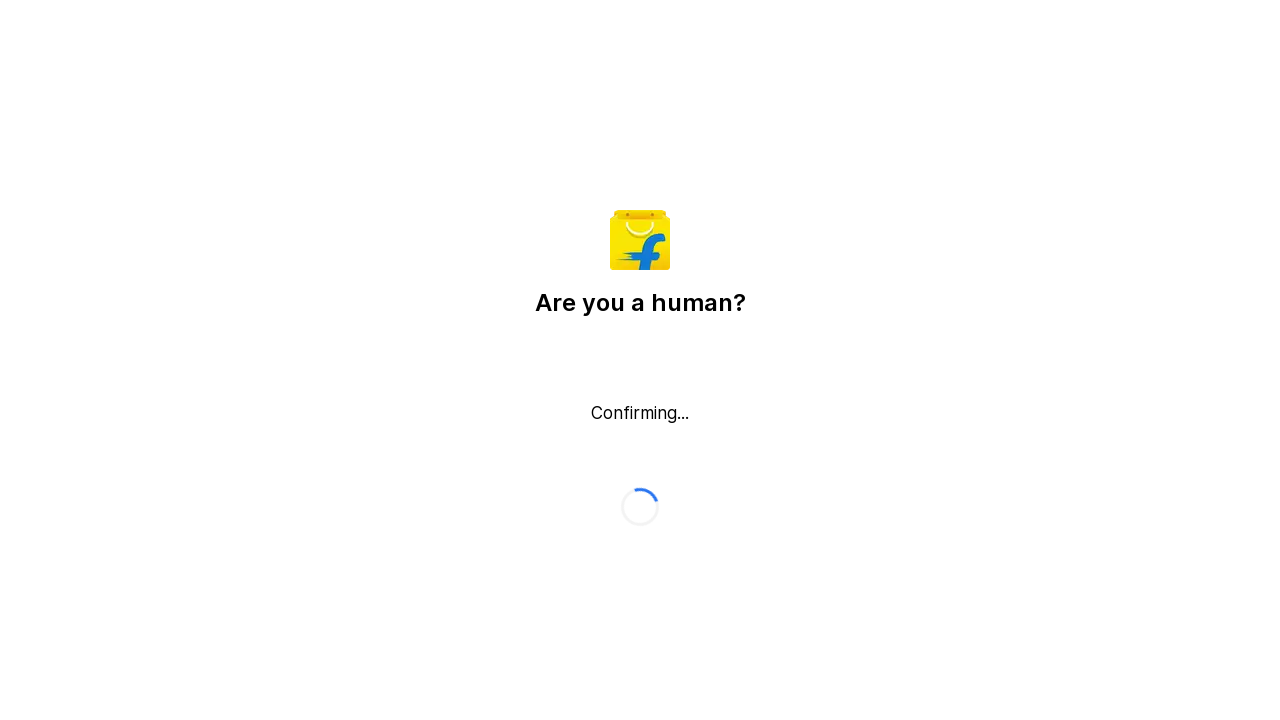

Pressed Escape key to dismiss popup modal
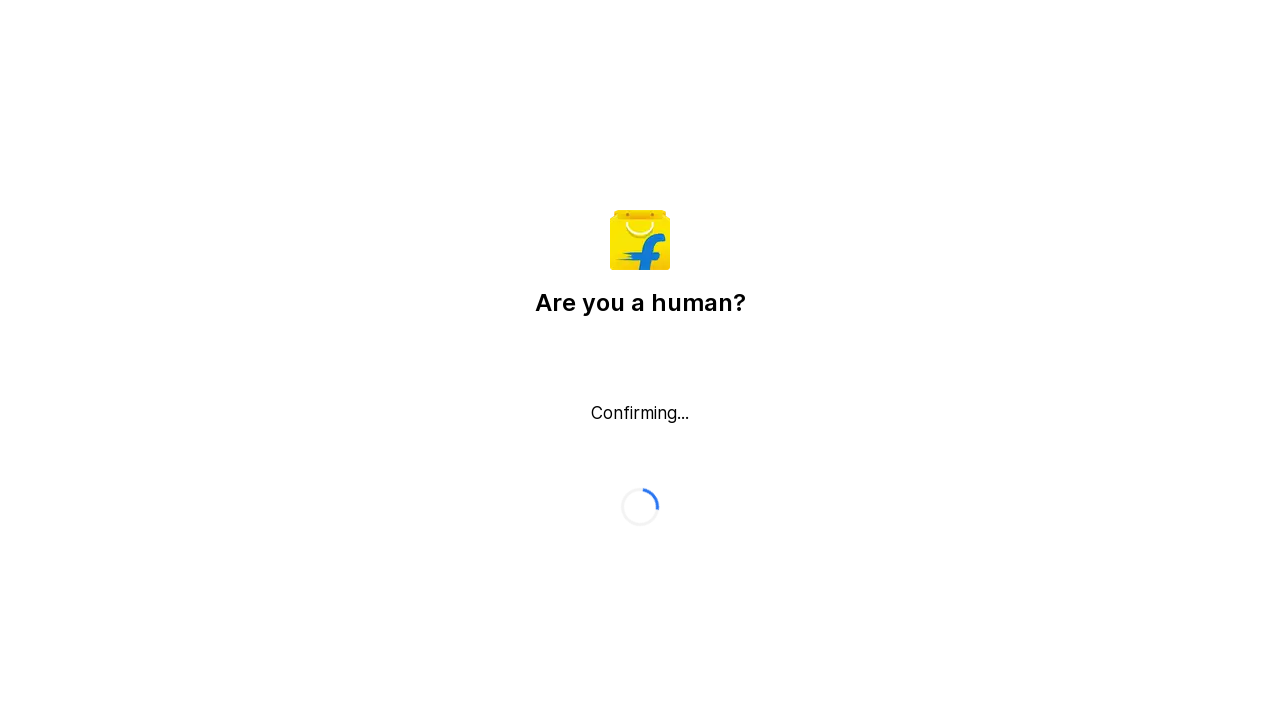

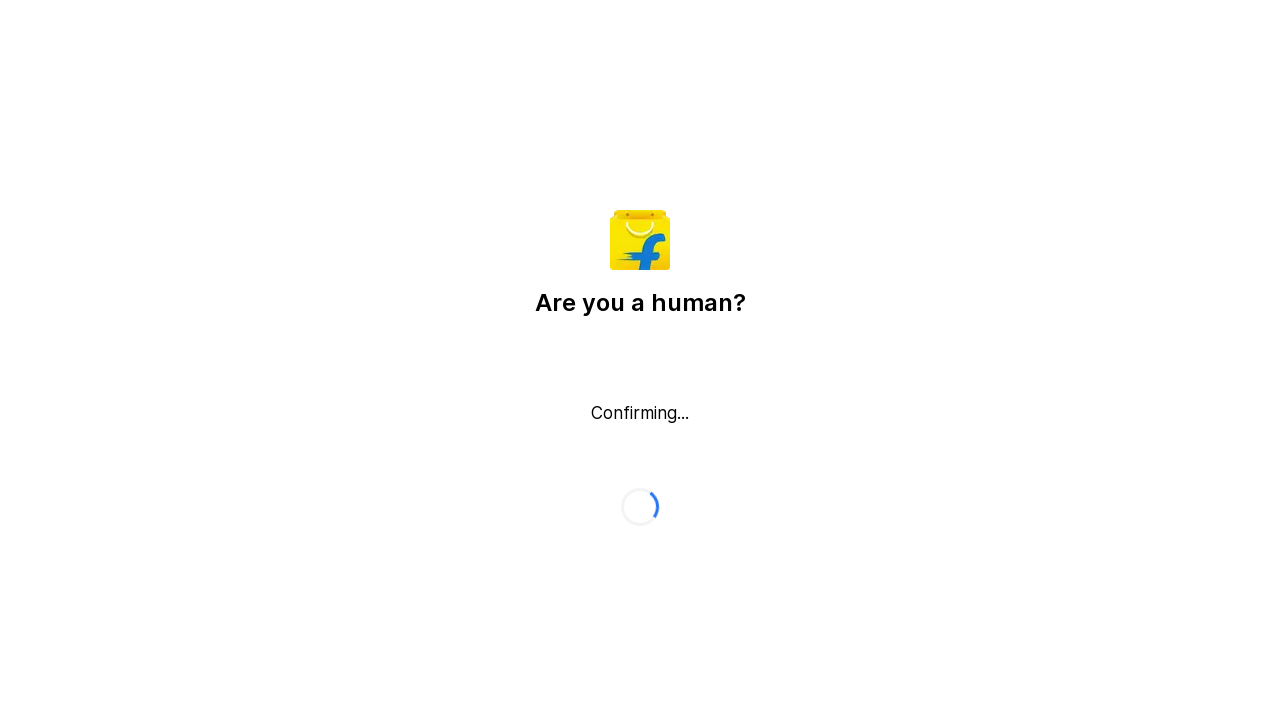